Tests browser window handling by opening a new window, switching to it, and closing it

Starting URL: https://demoqa.com/browser-windows

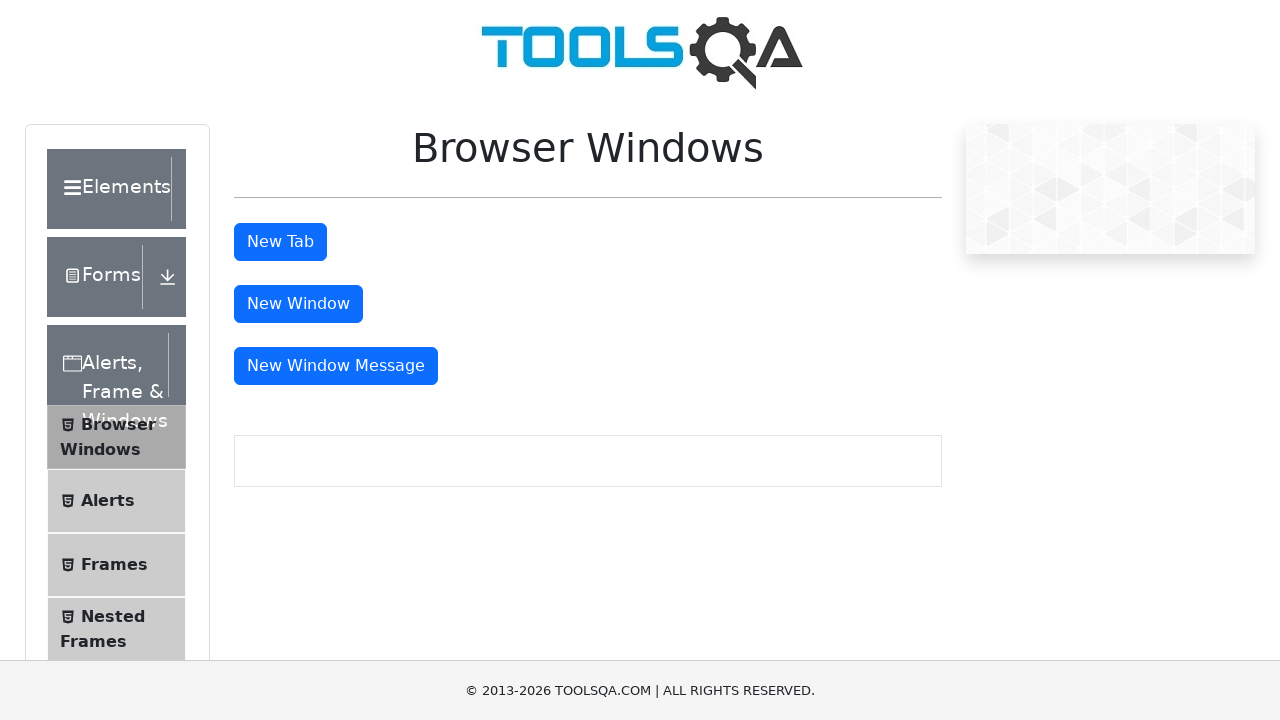

Clicked button to open new window at (298, 304) on #windowButton
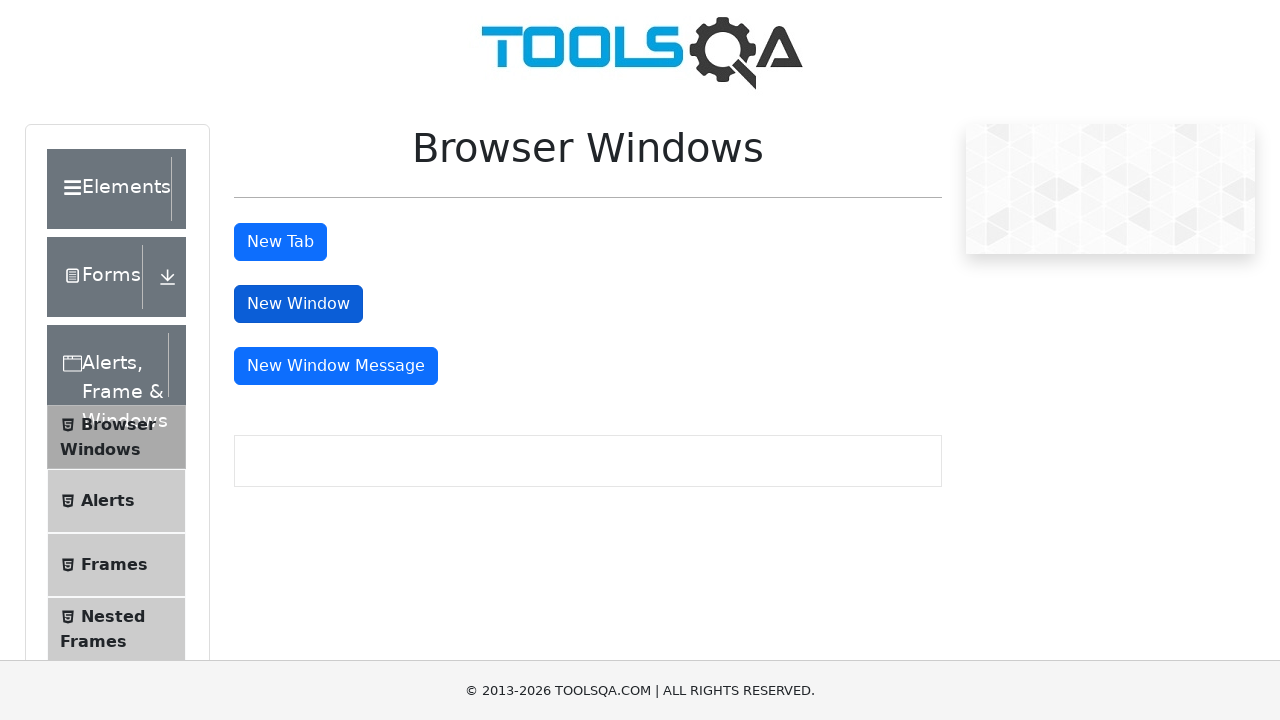

New window opened and captured
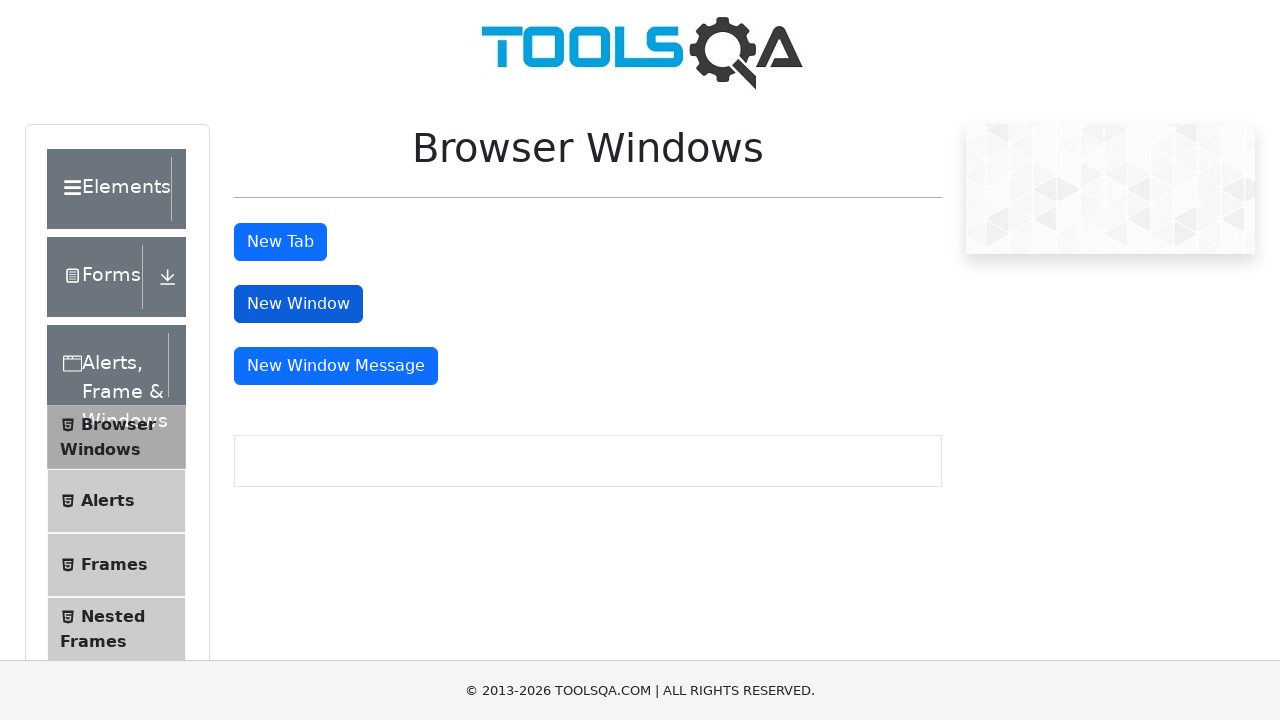

Closed the new window
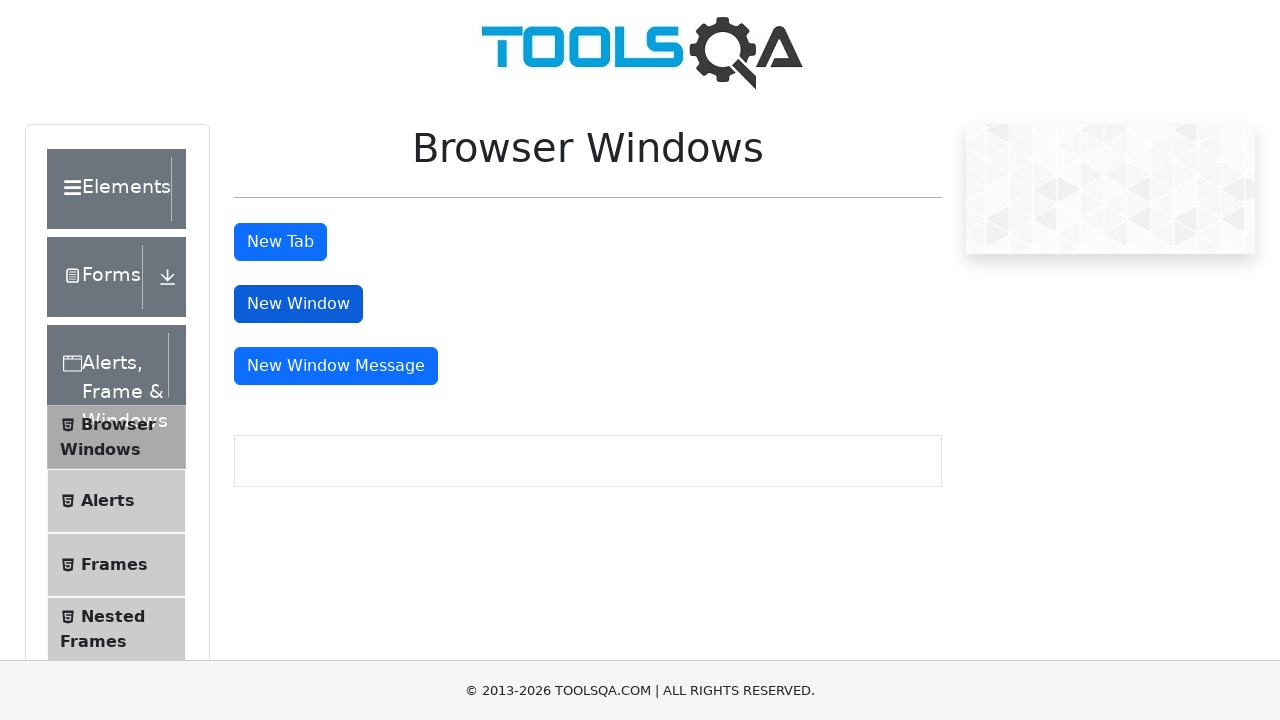

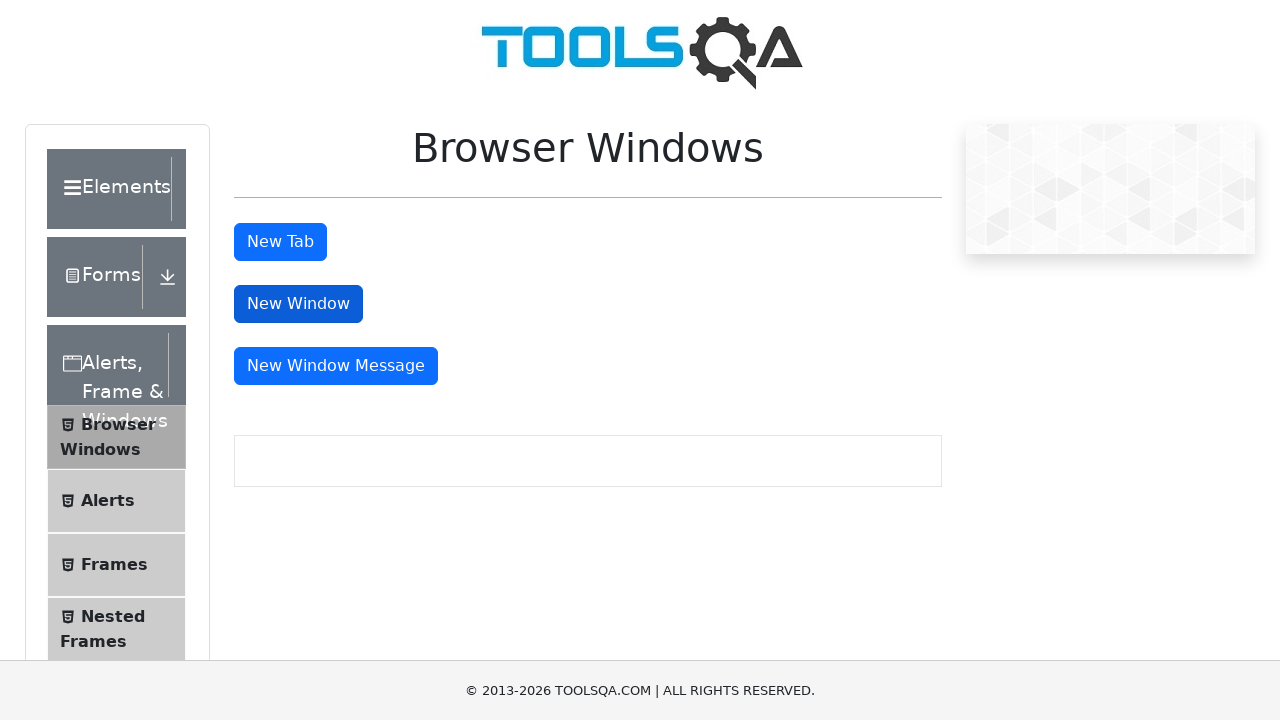